Tests JavaScript alert, confirmation, and prompt dialog handling by clicking buttons and interacting with different types of alerts

Starting URL: http://automationbykrishna.com/index.html#

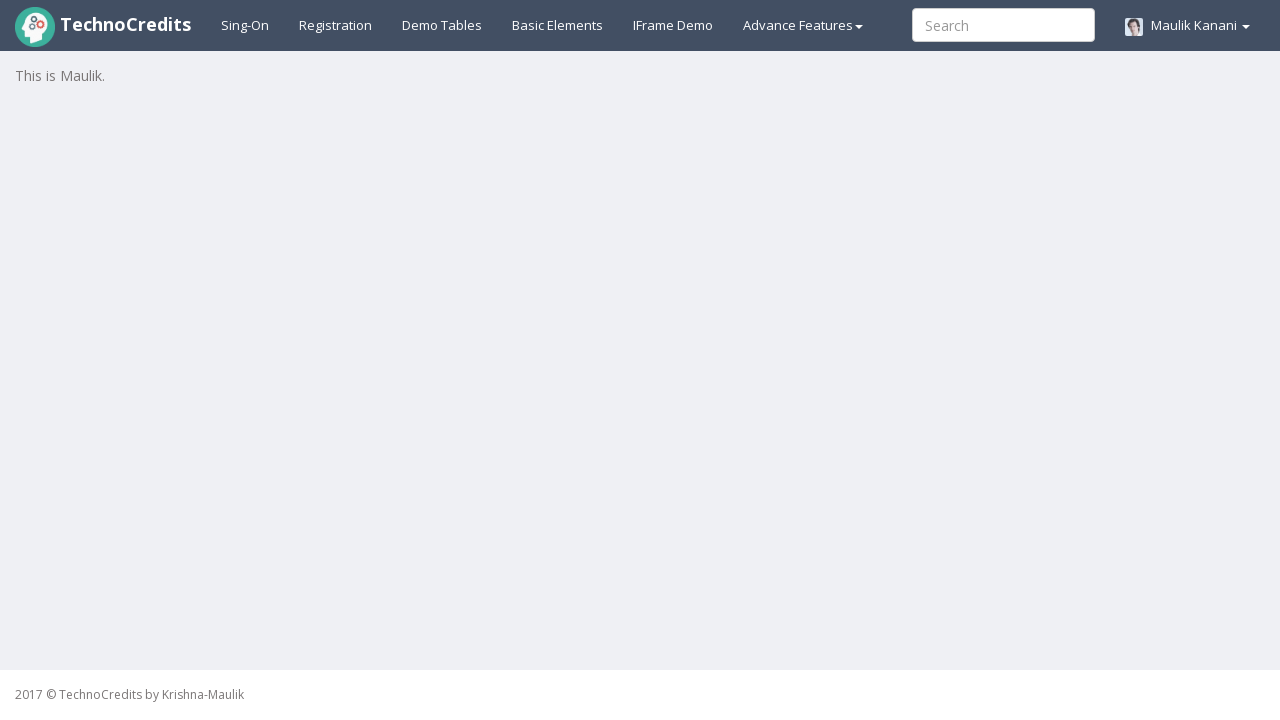

Clicked on basic elements section at (558, 25) on #basicelements
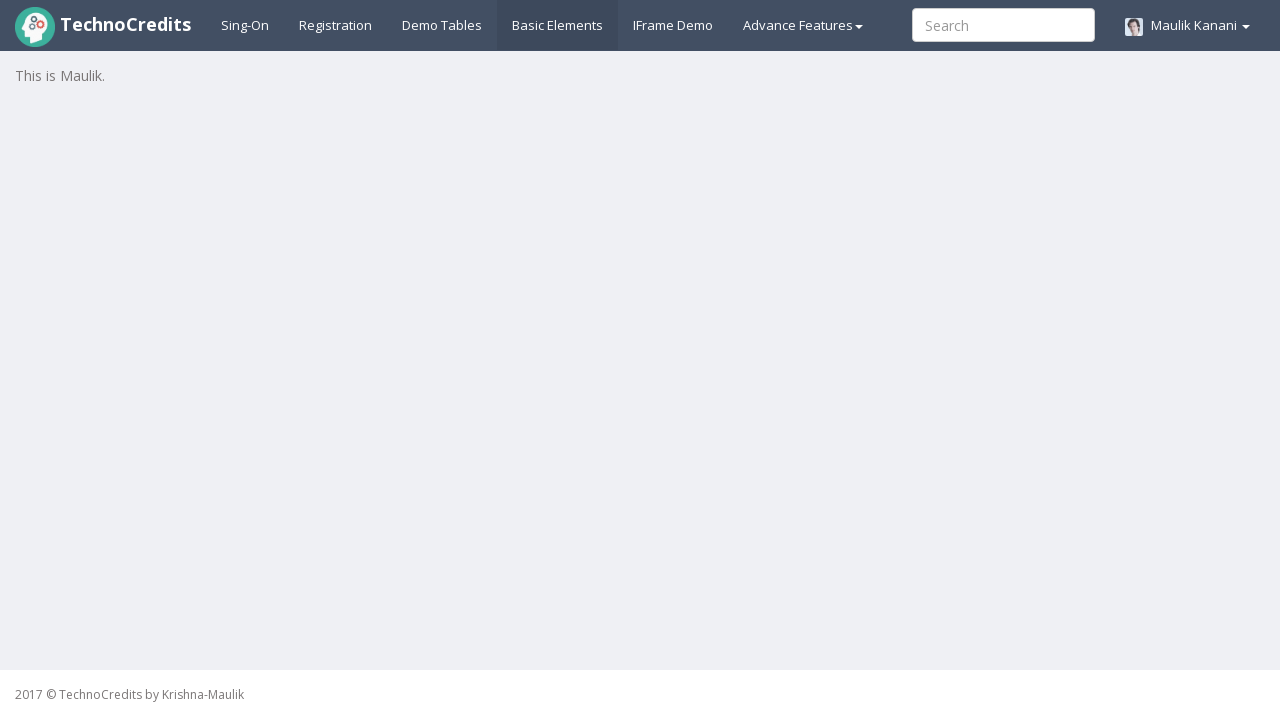

Waited 3 seconds for page to load
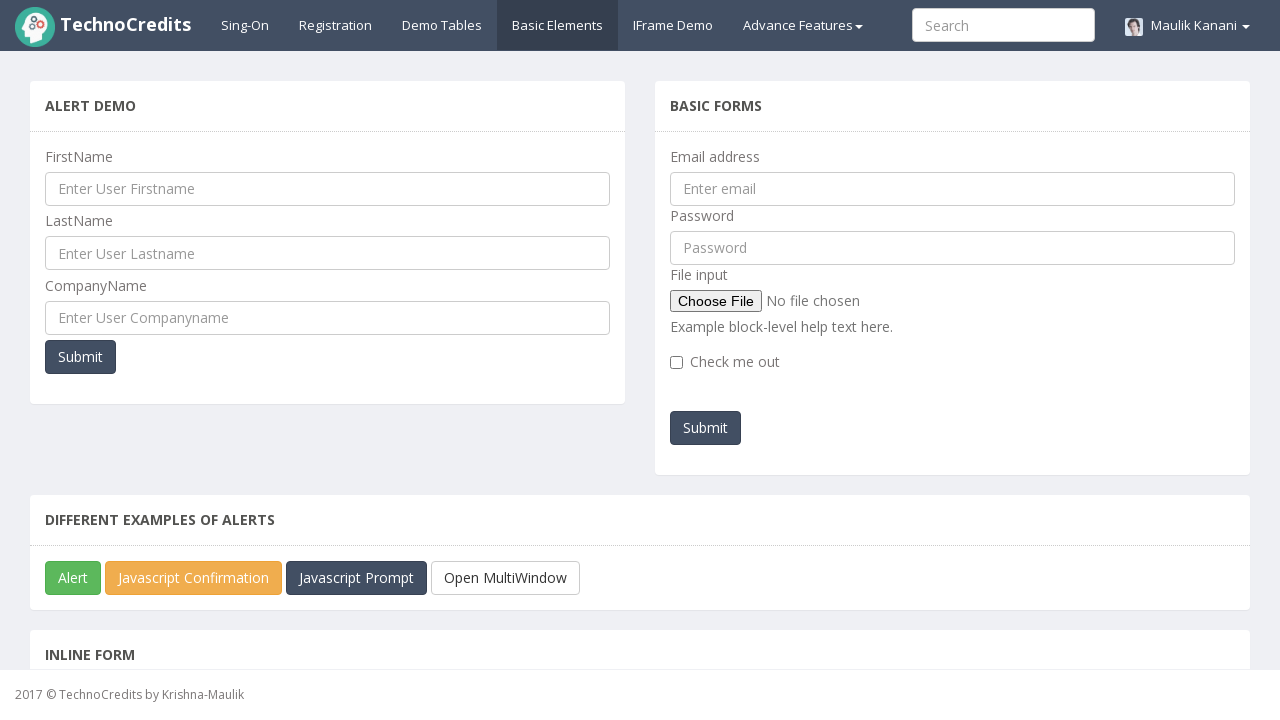

Clicked JavaScript Alert button at (73, 578) on xpath=//div[@class='row']//button[@id='javascriptAlert']
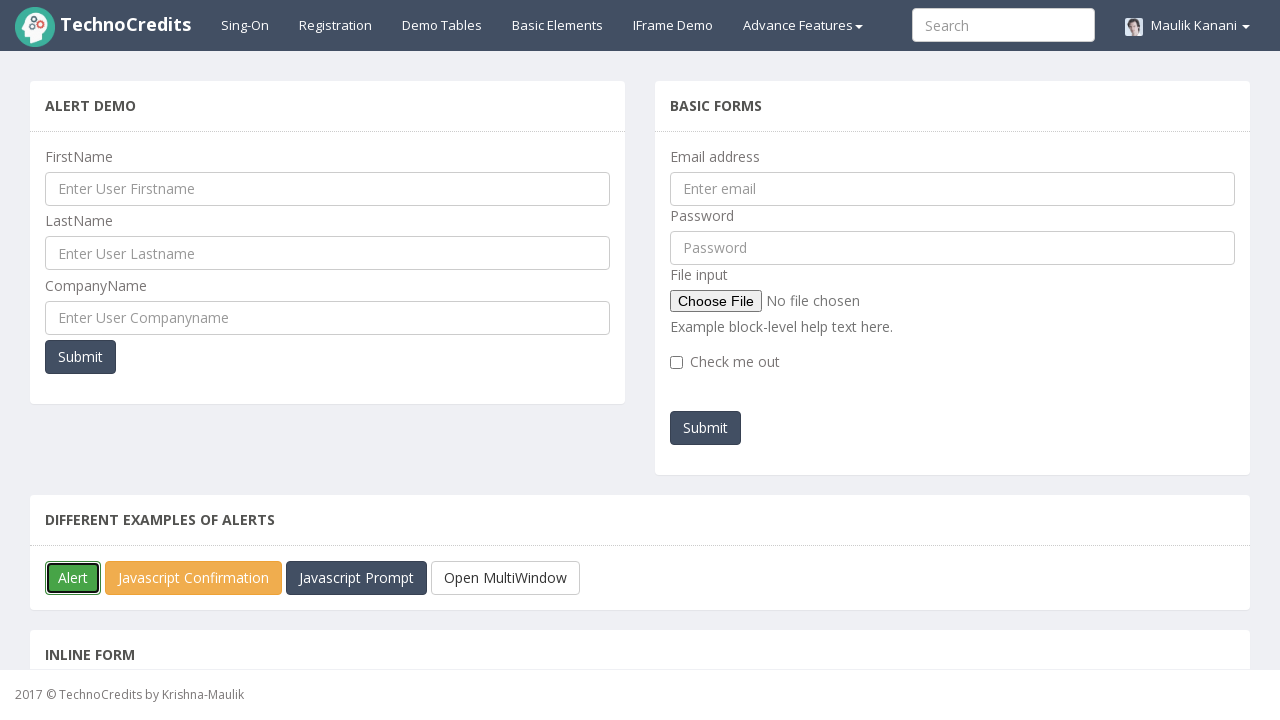

Accepted JavaScript alert dialog
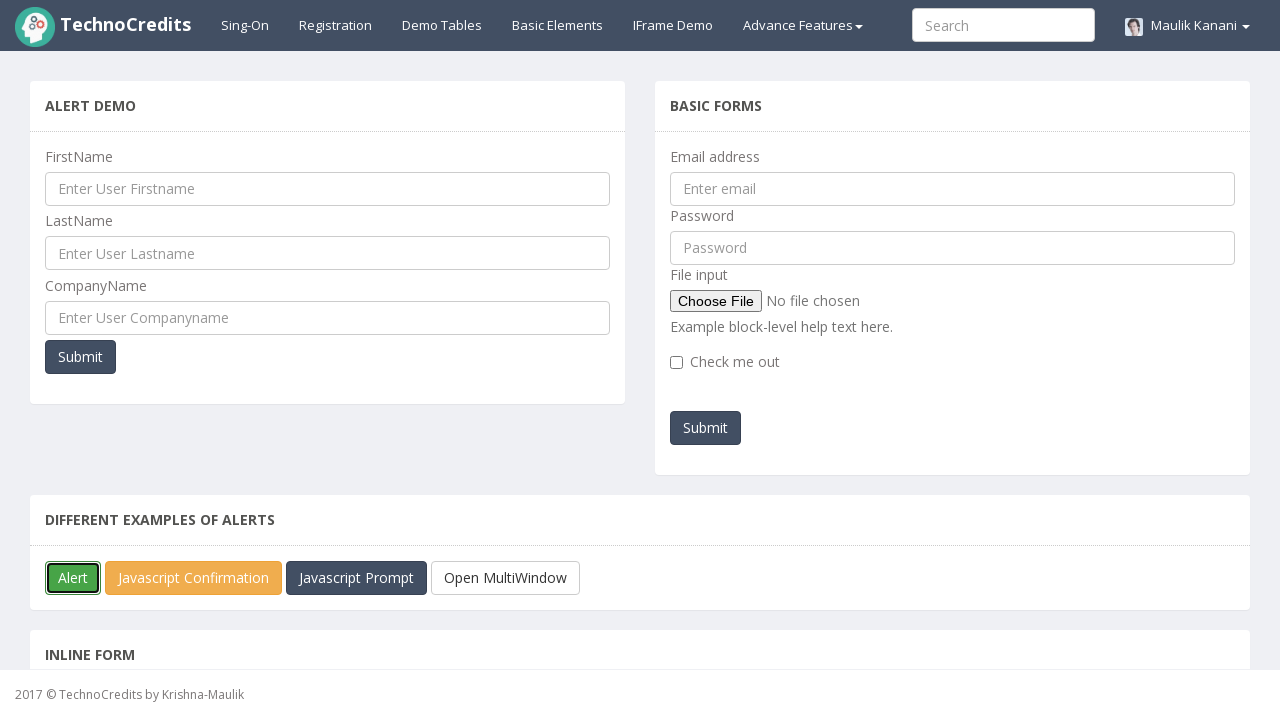

Waited 500ms after alert dismissal
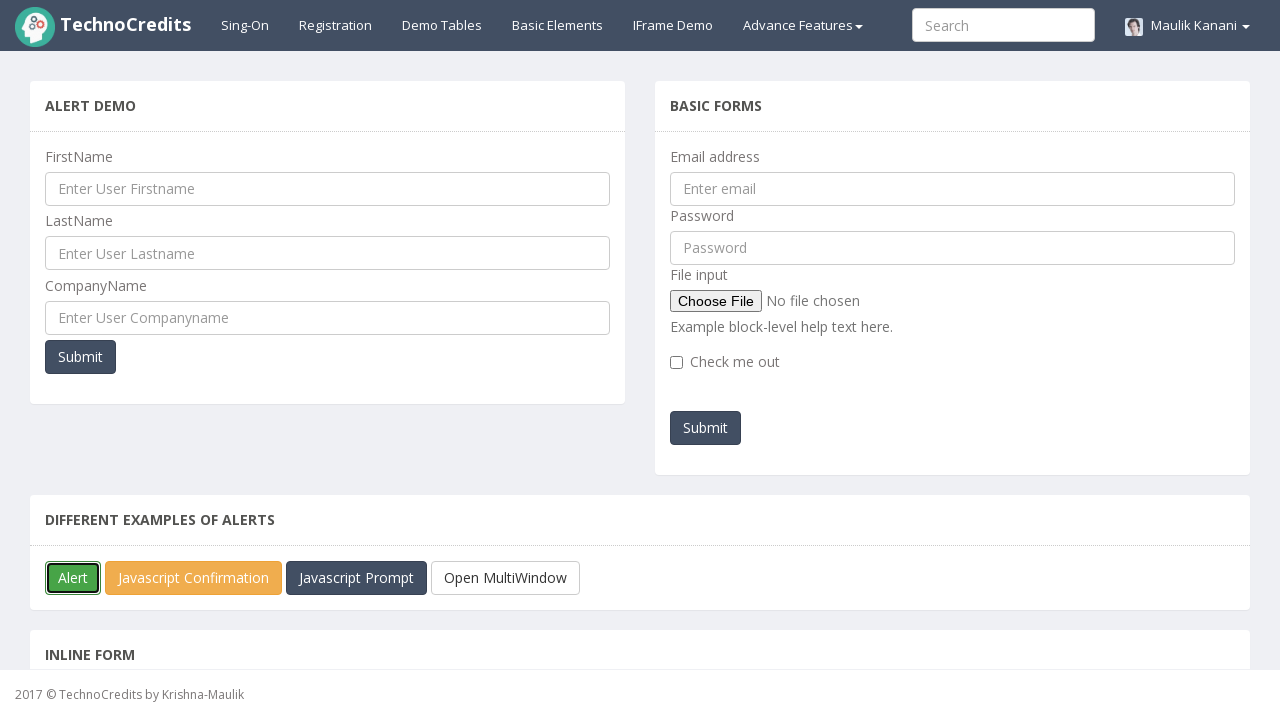

Clicked JavaScript Confirmation button at (194, 578) on xpath=//div[@class='row']//button[@id='javascriptConfirmBox']
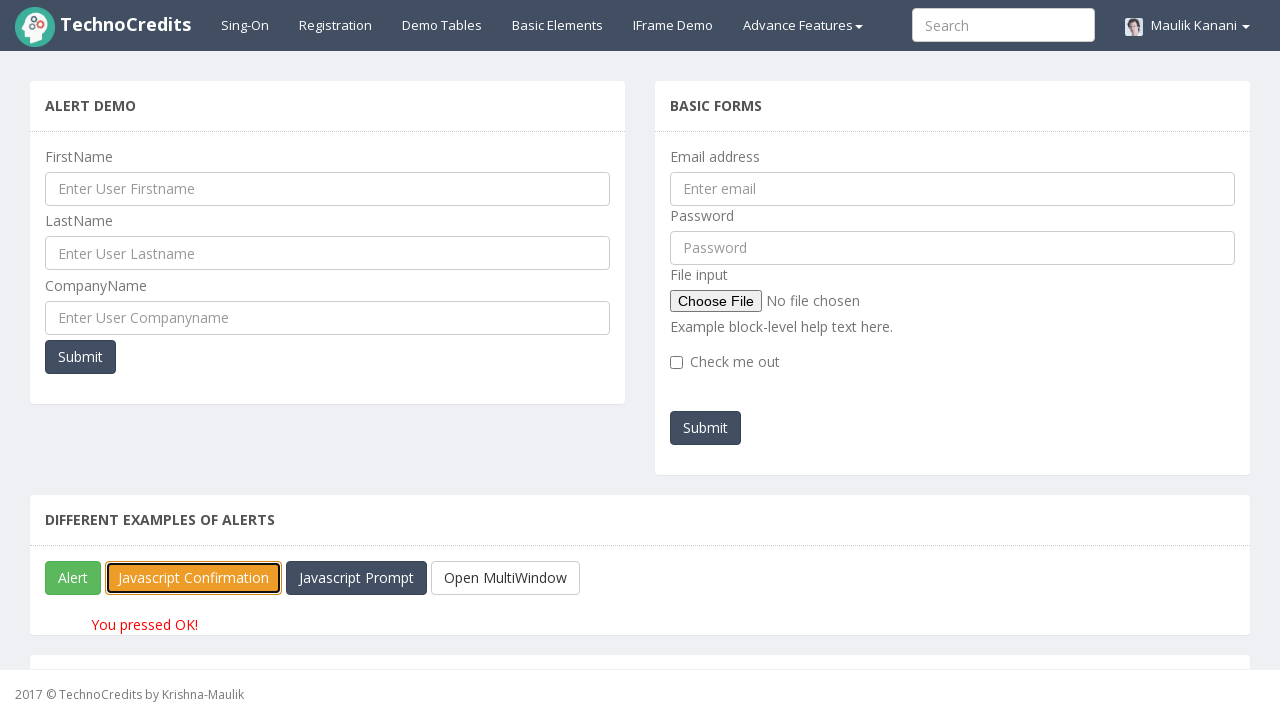

Accepted JavaScript confirmation dialog
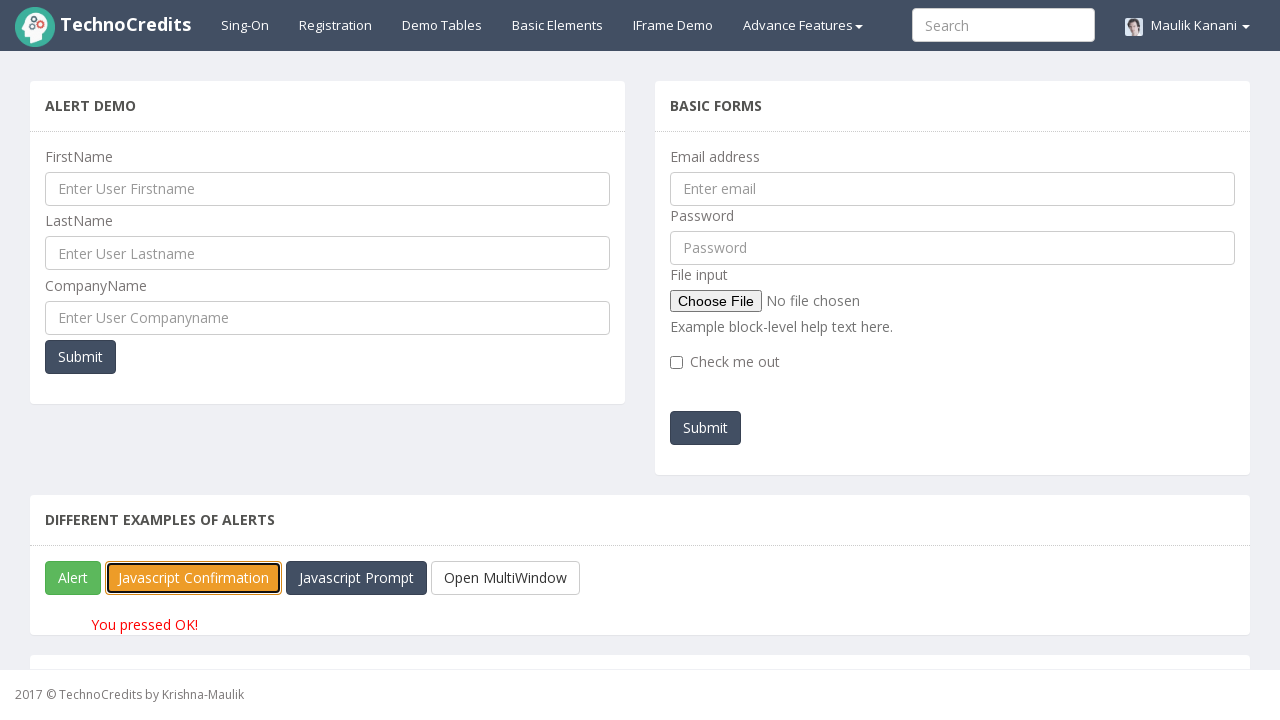

Waited 2 seconds after confirmation
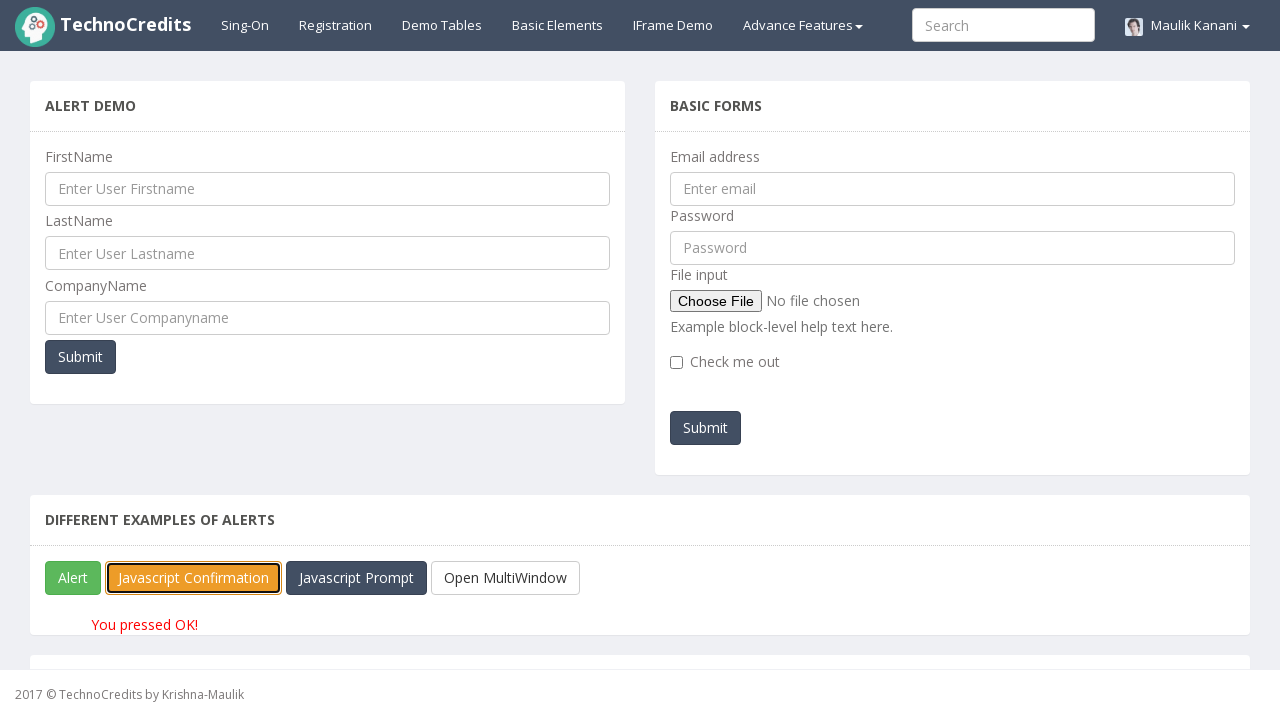

Retrieved confirmation result text: You pressed OK!
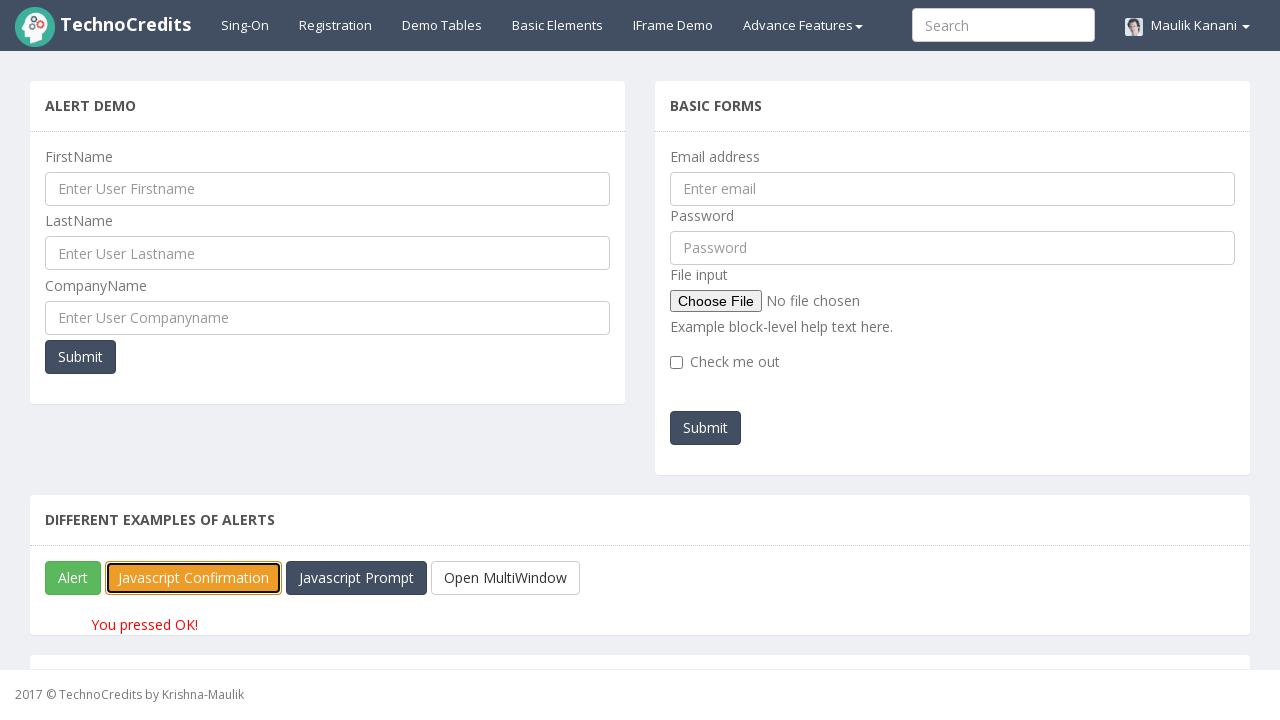

Clicked JavaScript Prompt button at (356, 578) on xpath=//div[@class='row']//button[@id='javascriptPromp']
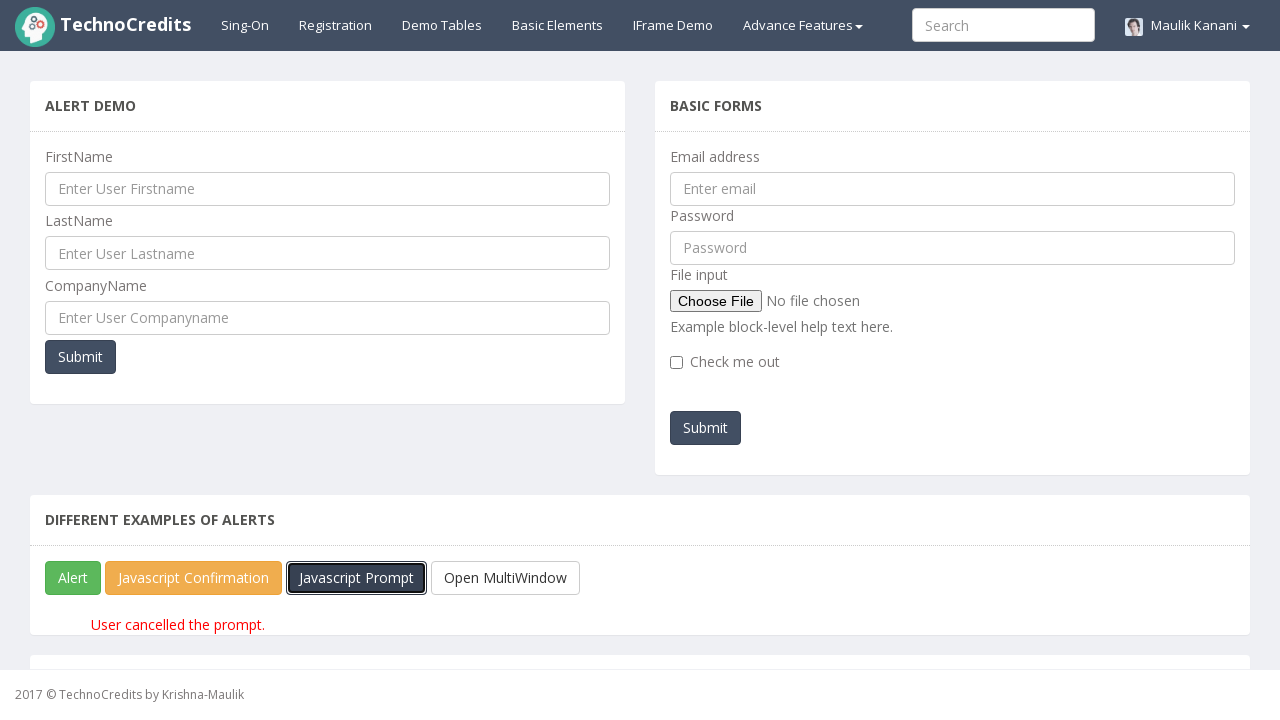

Accepted JavaScript prompt dialog with text 'Swapnil'
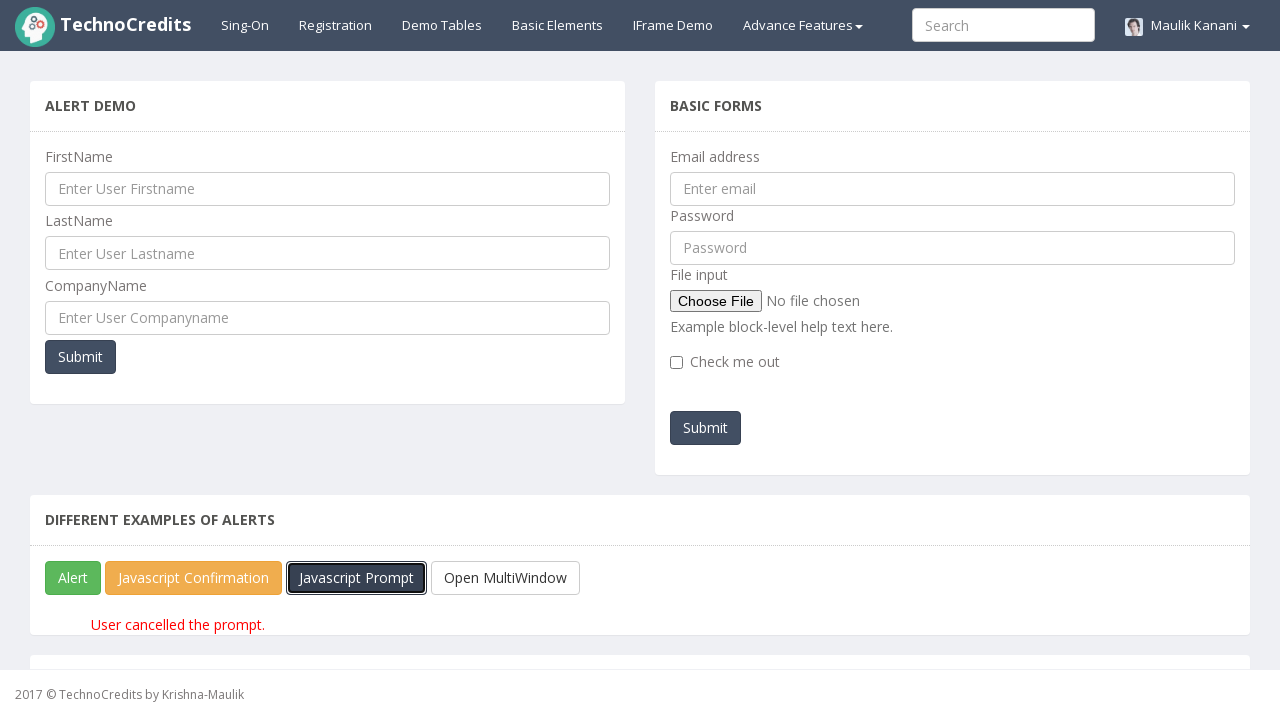

Waited 2 seconds after prompt
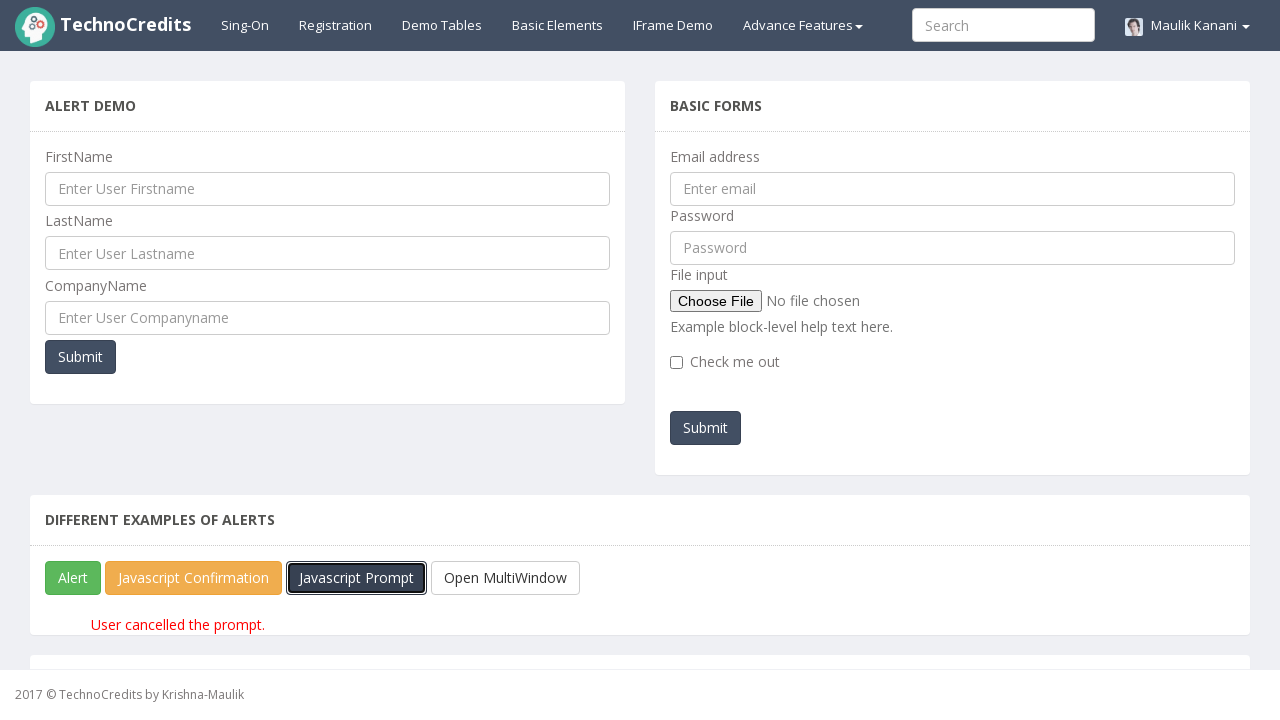

Retrieved prompt result text: User cancelled the prompt.
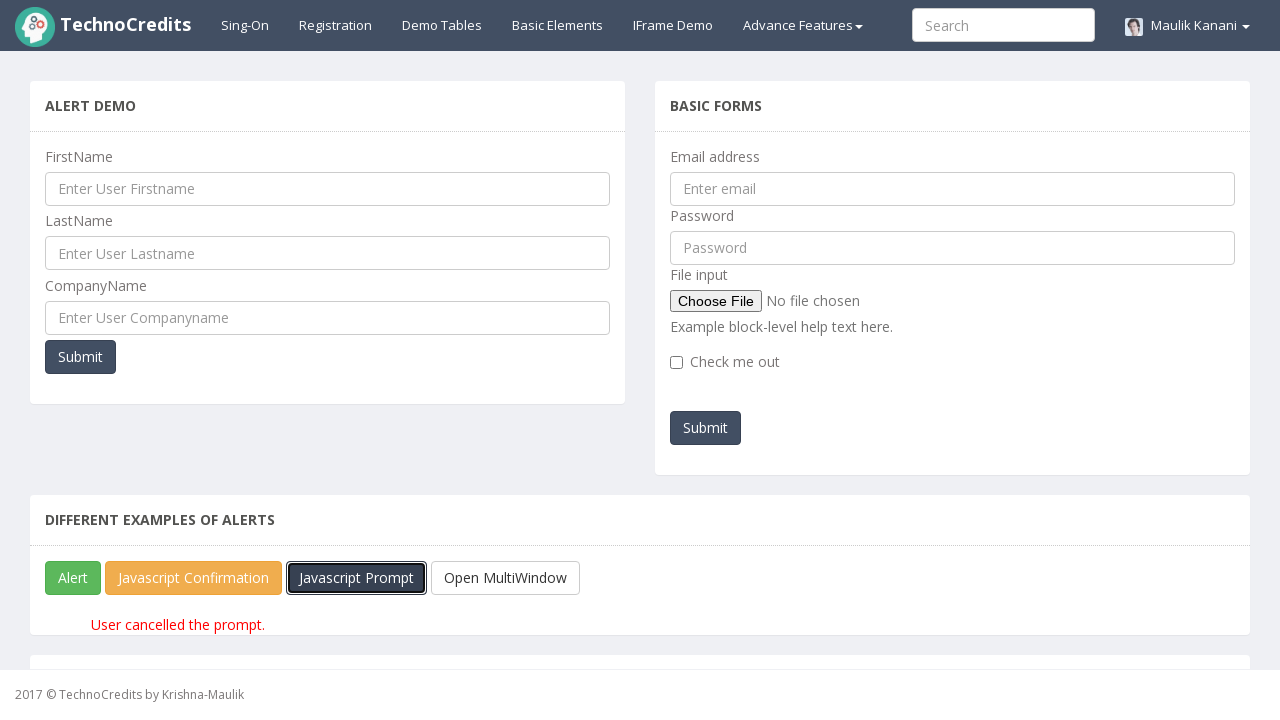

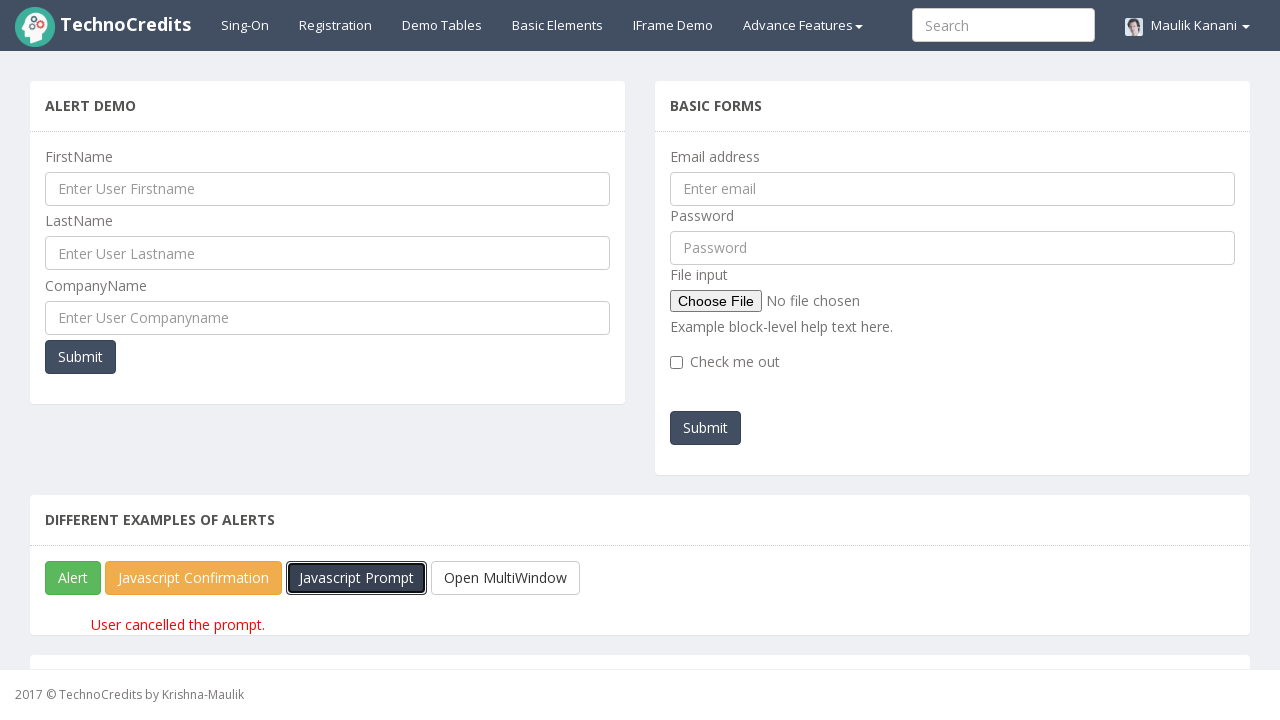